Tests opening a new bank account by clicking Bank Manager, then Open Account, selecting a customer name and currency from dropdowns, and submitting the form.

Starting URL: https://www.globalsqa.com/angularJs-protractor/BankingProject/#/login

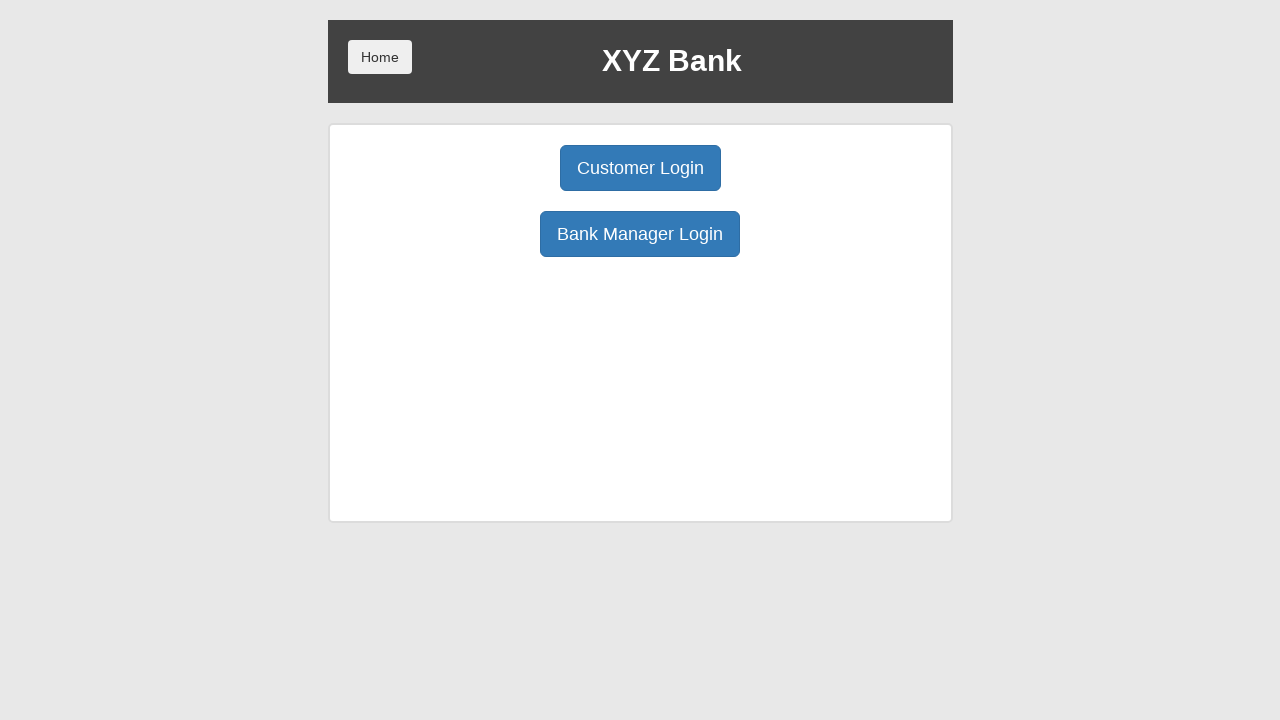

Clicked Bank Manager login button at (640, 234) on button[ng-click='manager()']
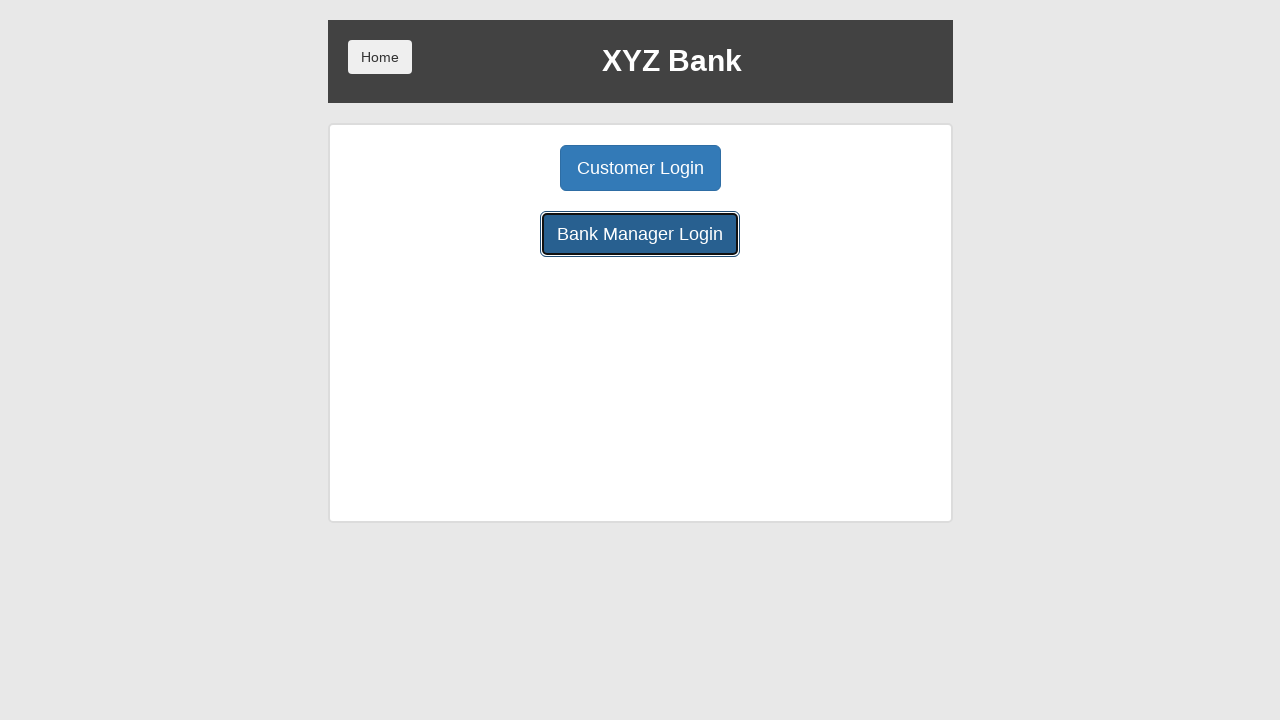

Clicked Open Account button at (654, 168) on button[ng-class='btnClass2']
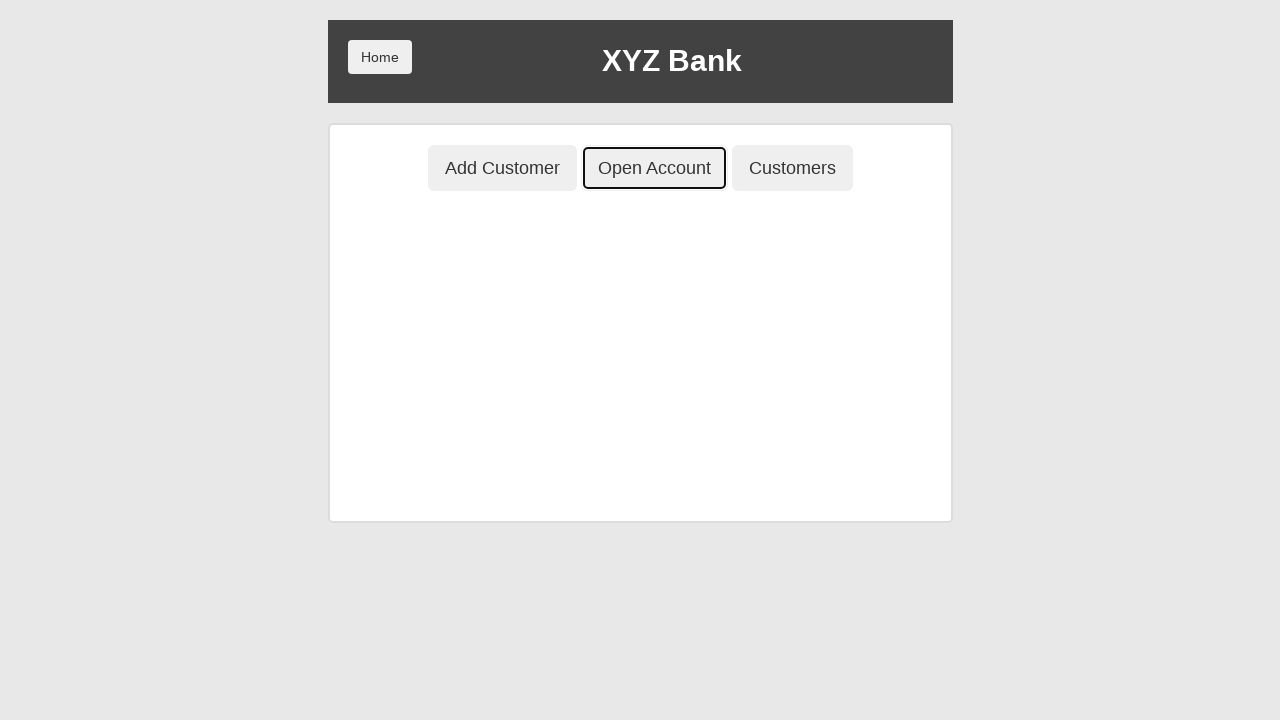

Selected 'Hermoine Granger' from customer dropdown on #userSelect
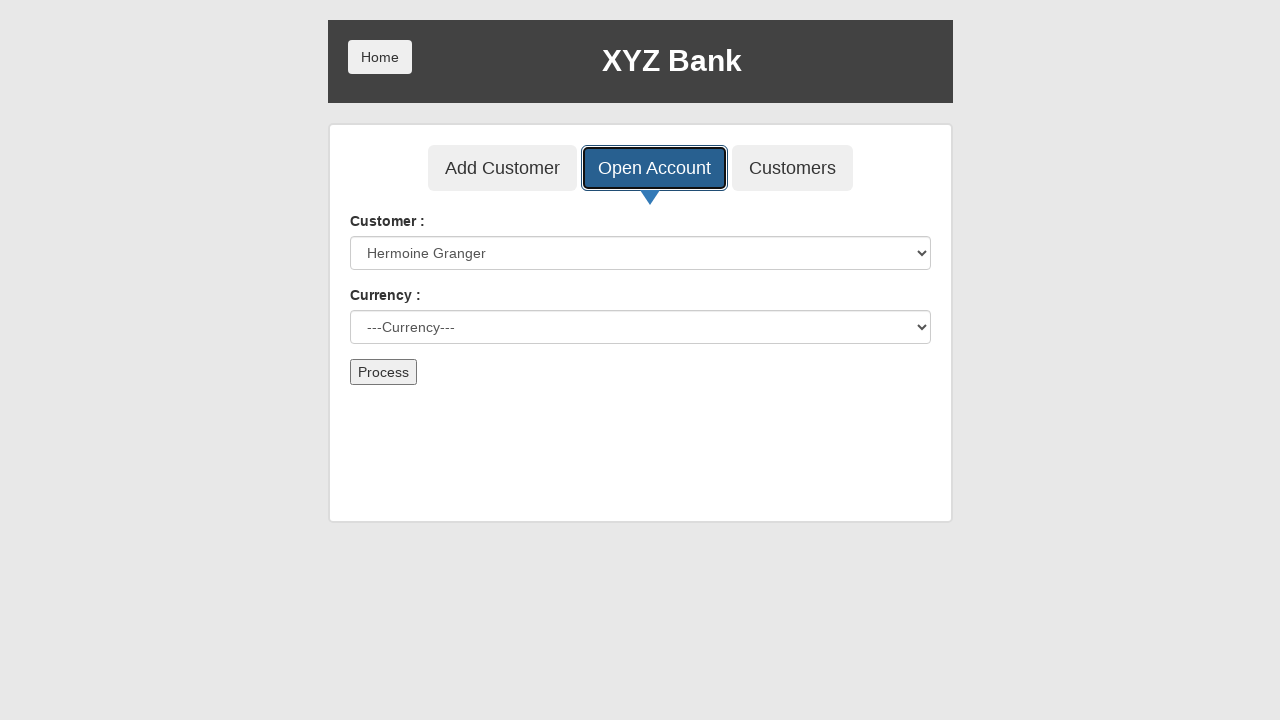

Selected 'Pound' from currency dropdown on #currency
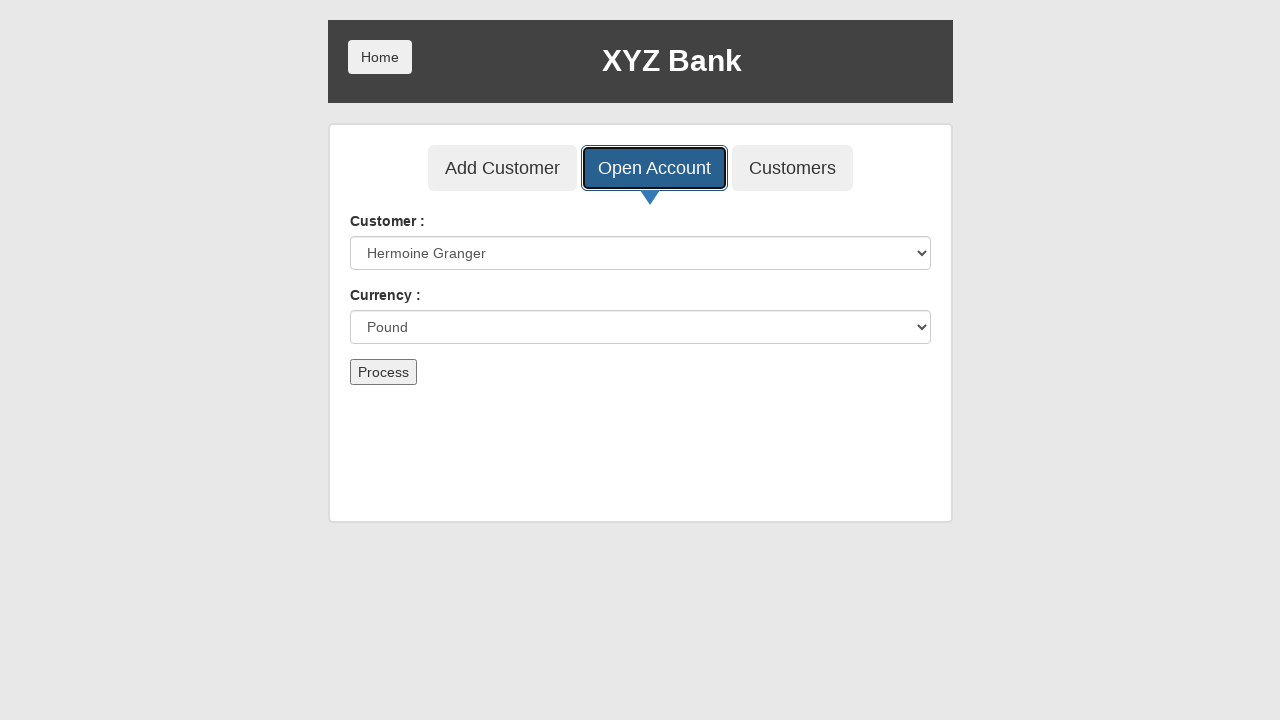

Clicked Process button to submit account opening form at (383, 372) on button[type='submit']
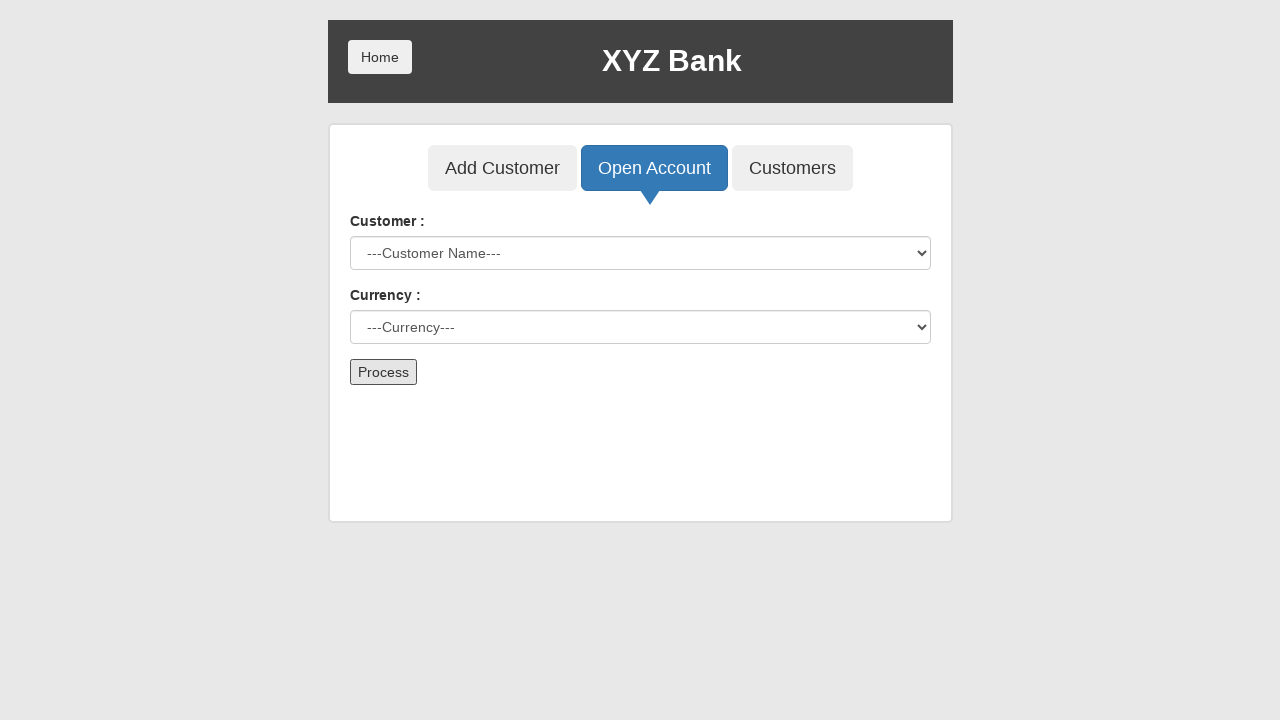

Set up dialog handler to accept alerts
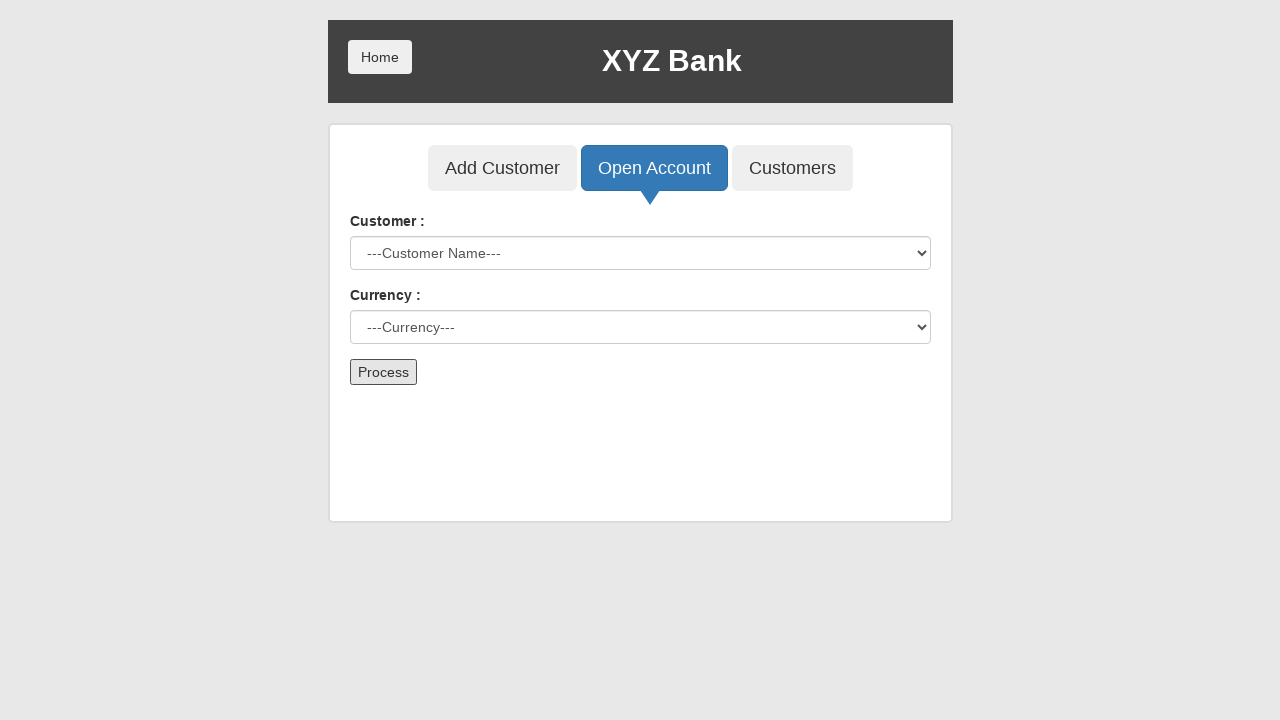

Waited 500ms for alert to appear and be processed
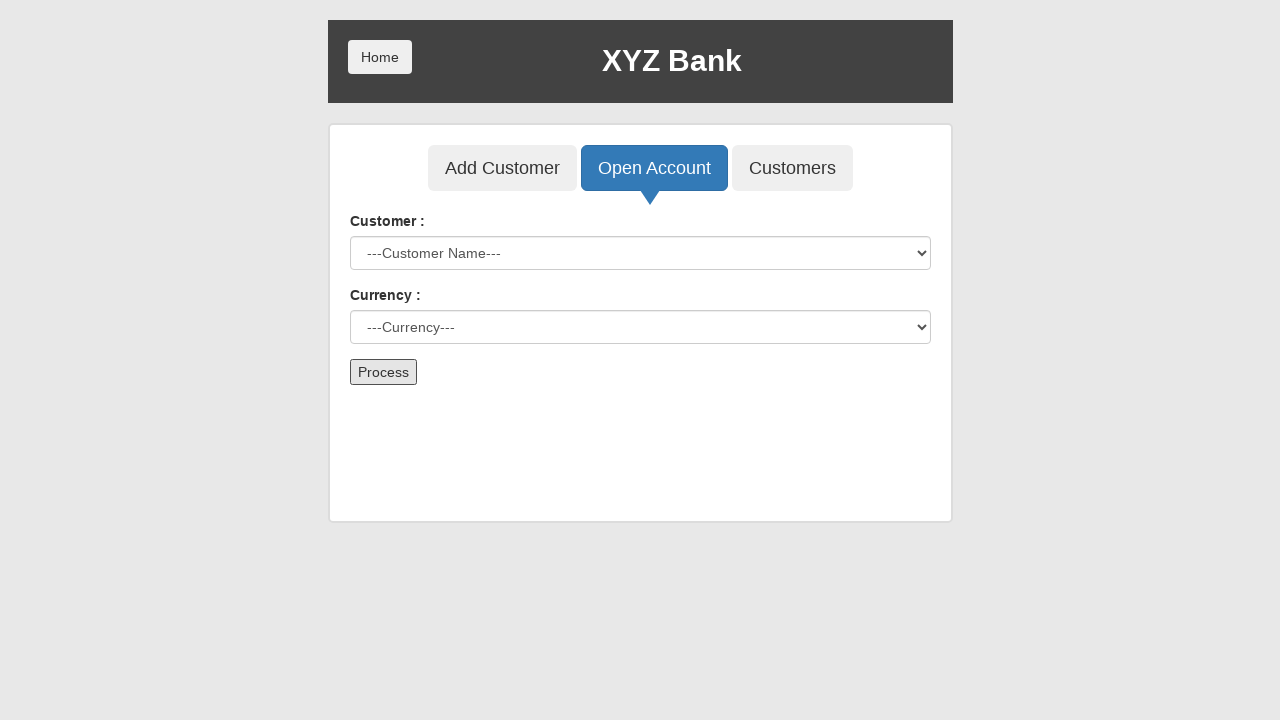

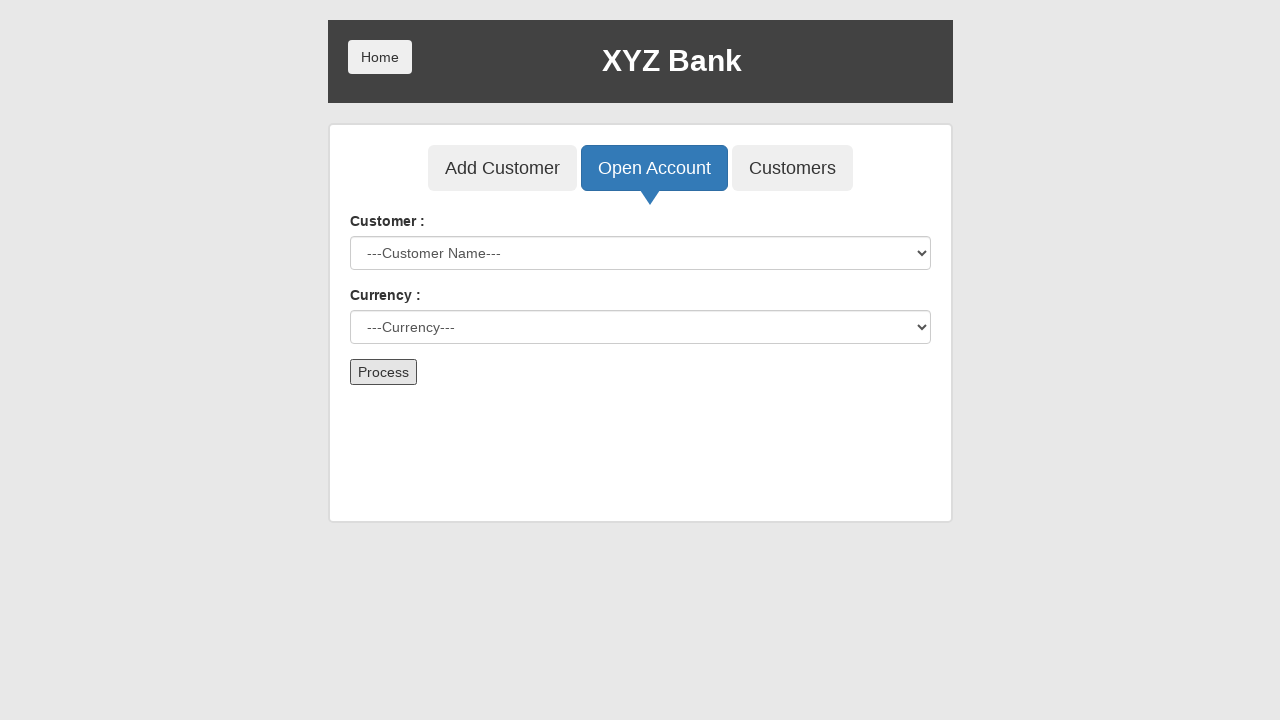